Tests an explicit wait scenario where the script waits for a price element to show '$100', then clicks a book button, calculates a mathematical value based on an input, fills an answer field, and submits the form.

Starting URL: http://suninjuly.github.io/explicit_wait2.html

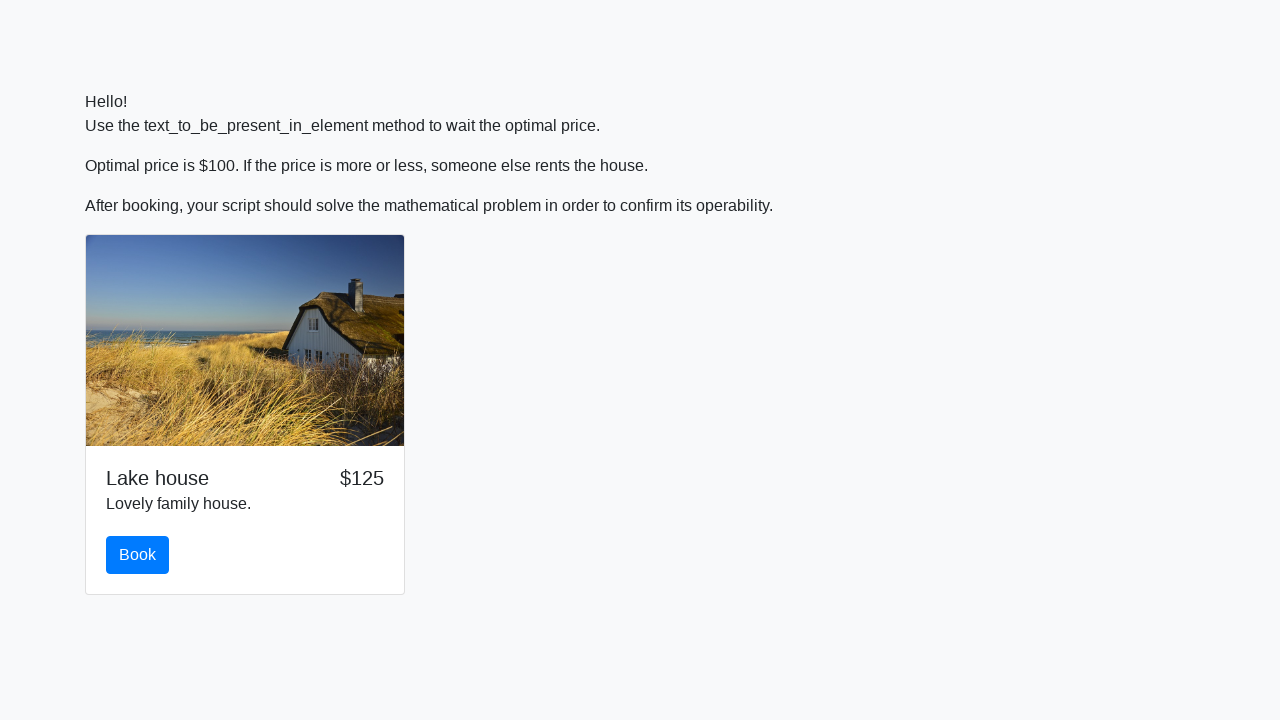

Waited for price element to display '$100'
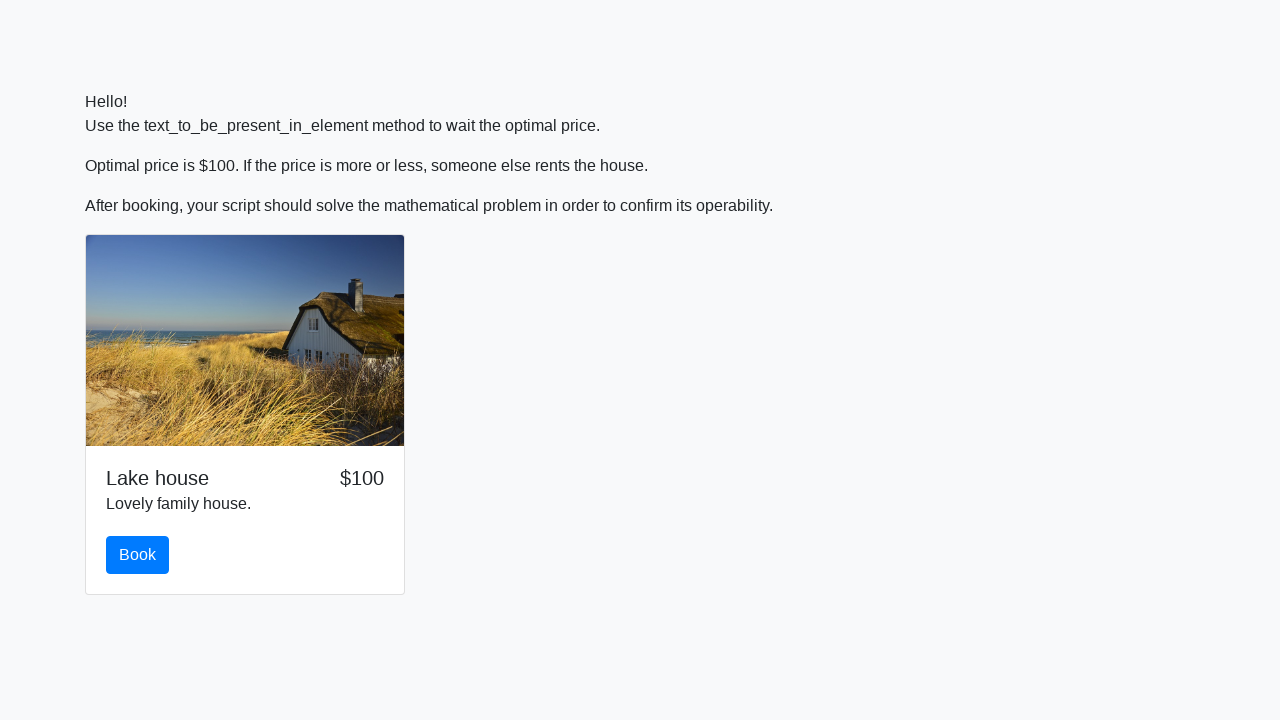

Clicked the book button at (138, 555) on #book
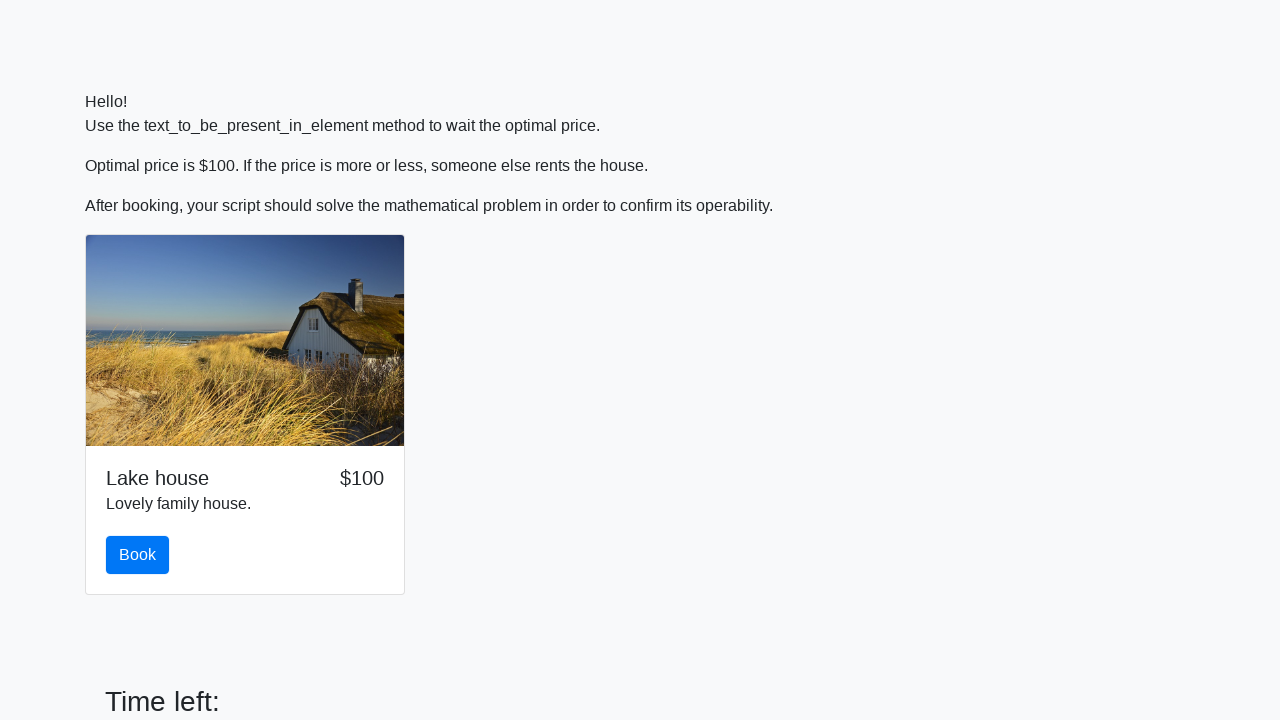

Retrieved input value: 544
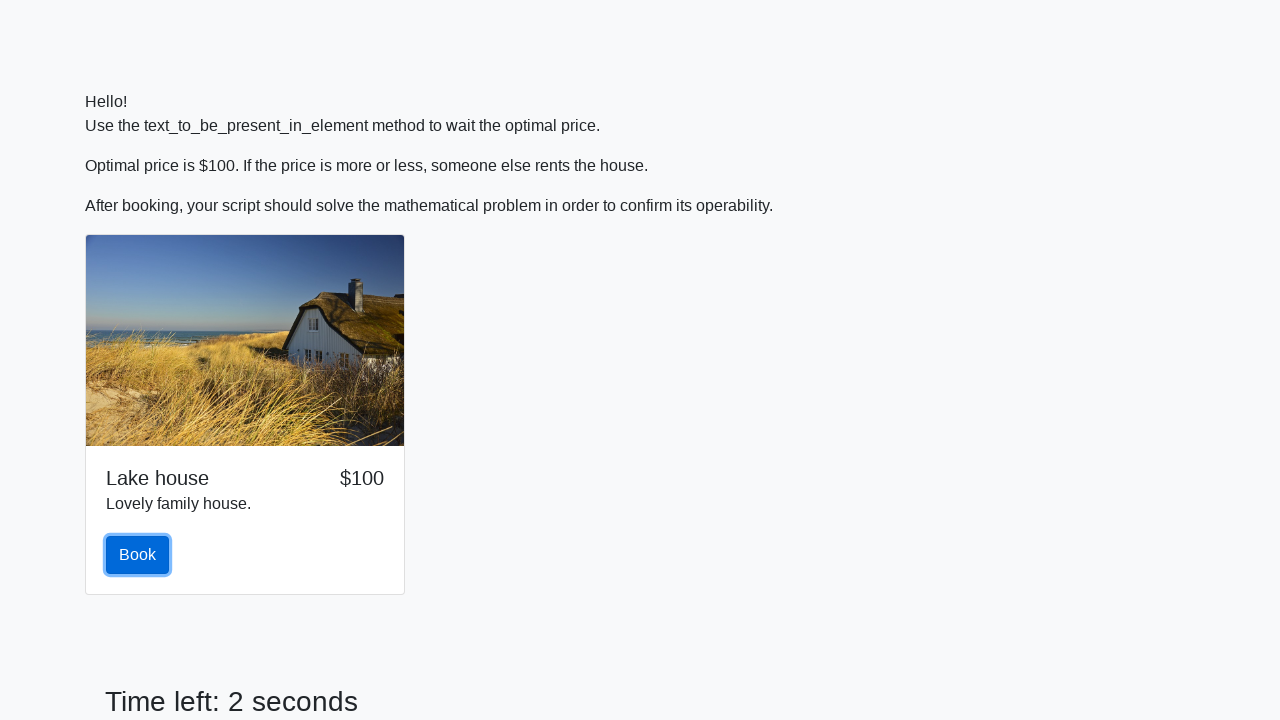

Calculated mathematical result: 1.757880696262219
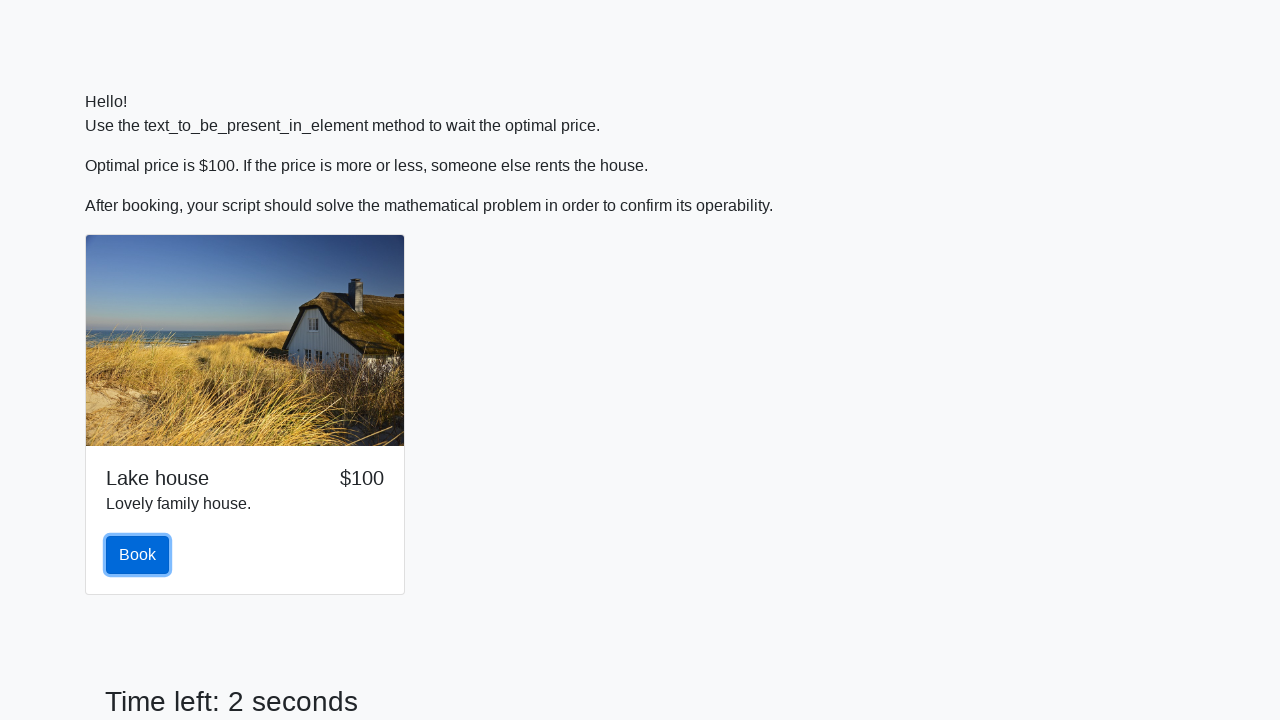

Filled answer field with calculated value on #answer
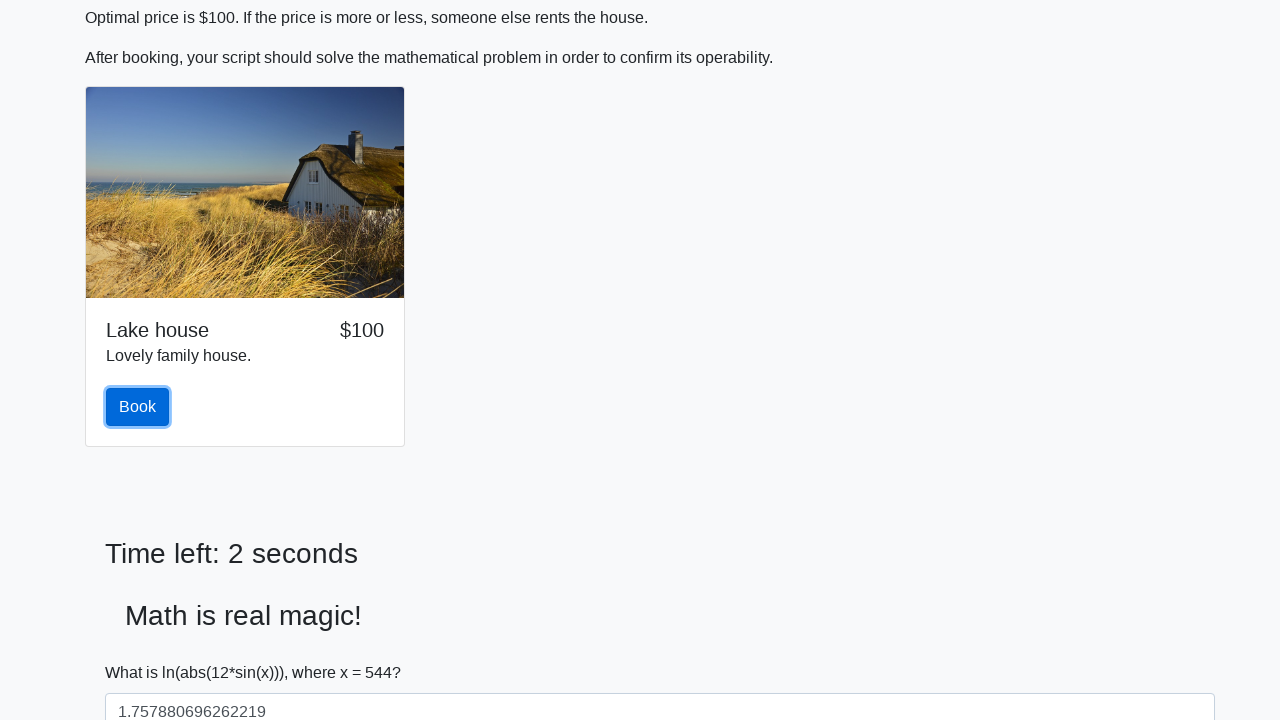

Clicked the Submit button at (143, 651) on xpath=//button[text()='Submit']
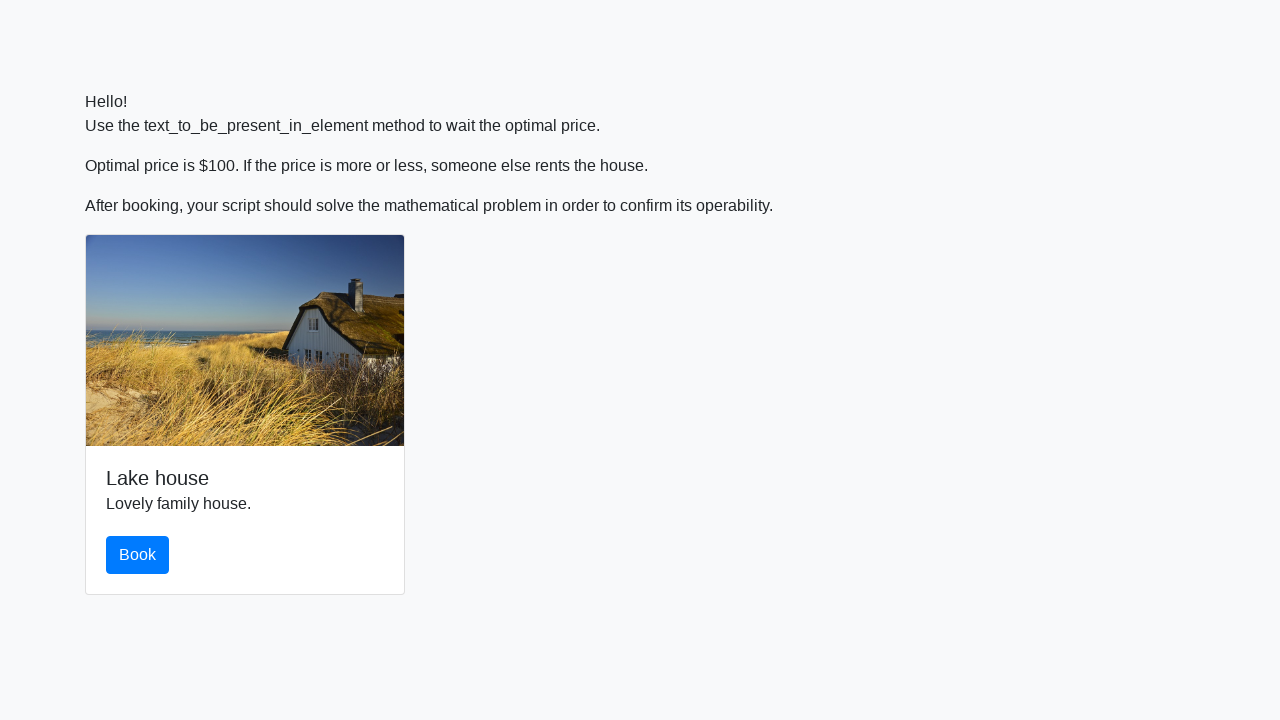

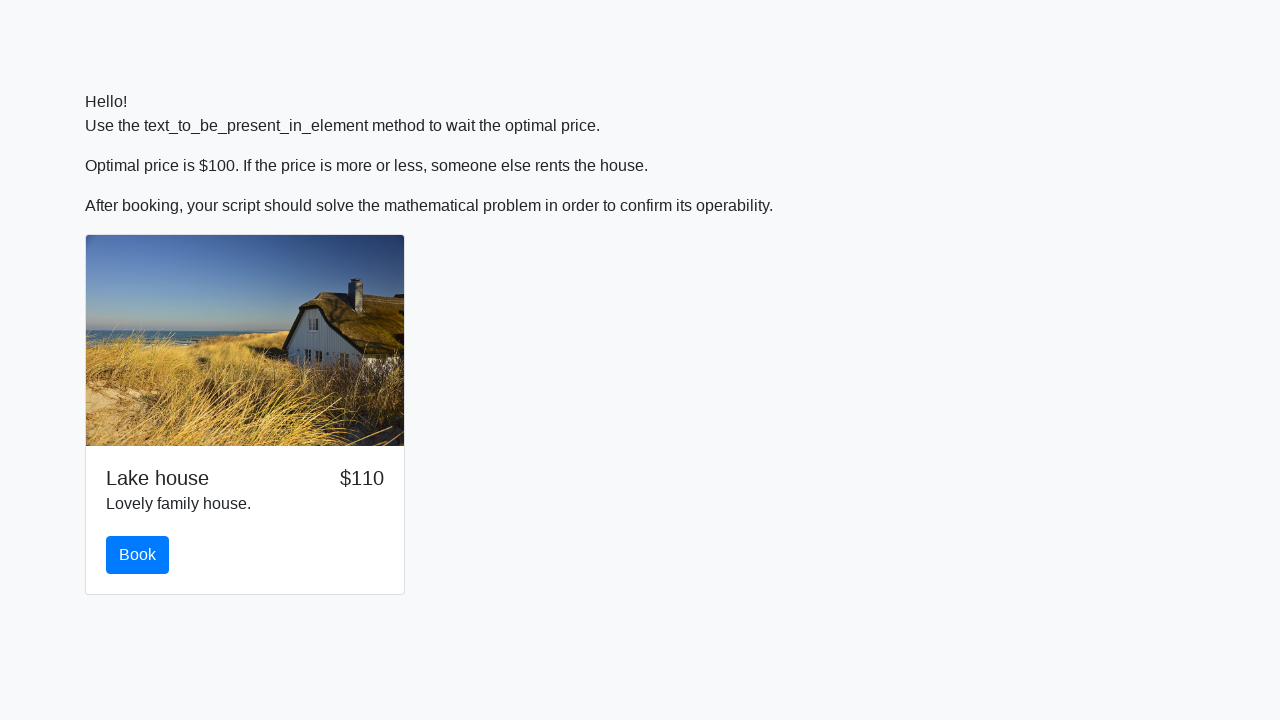